Tests a basic HTML form by filling in username, password, text area, toggling checkboxes, selecting radio buttons, selecting multiple values from a multi-select, clicking a dropdown, and submitting the form.

Starting URL: https://testpages.herokuapp.com/styled/basic-html-form-test.html

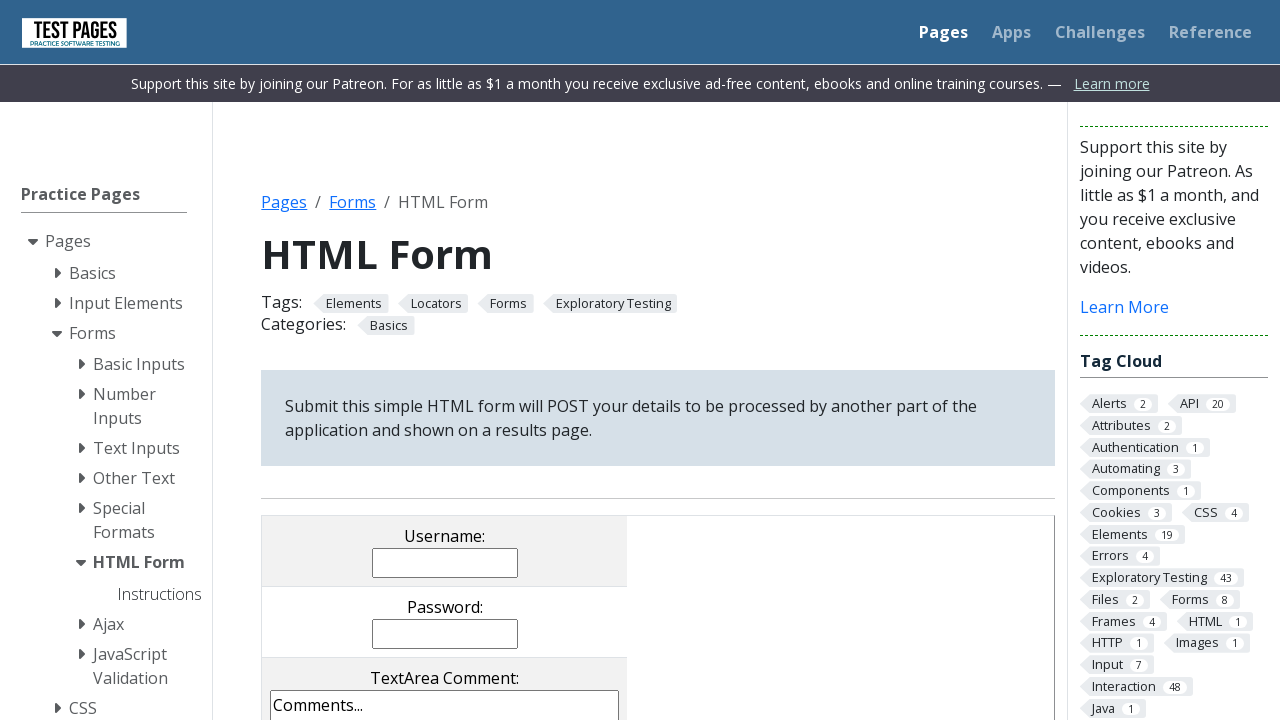

Filled username field with 'Tyrone' on input[name='username']
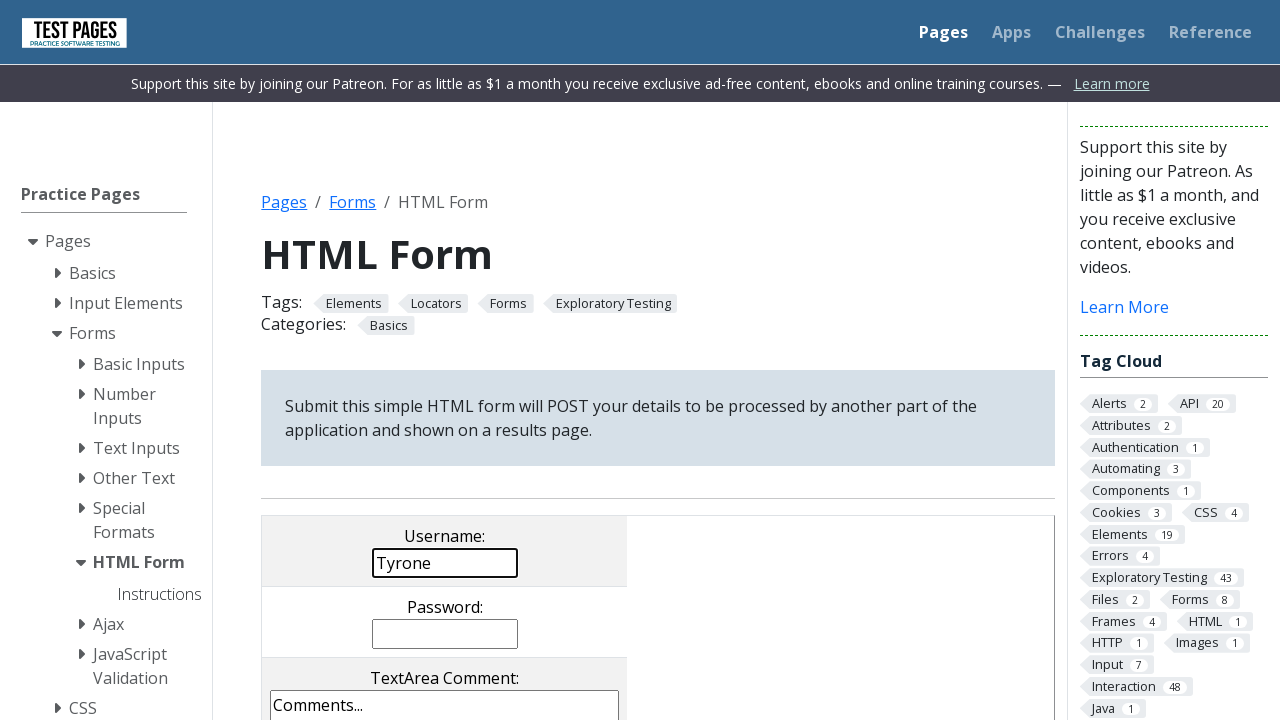

Filled password field with 'Paroliciu' on input[name='password']
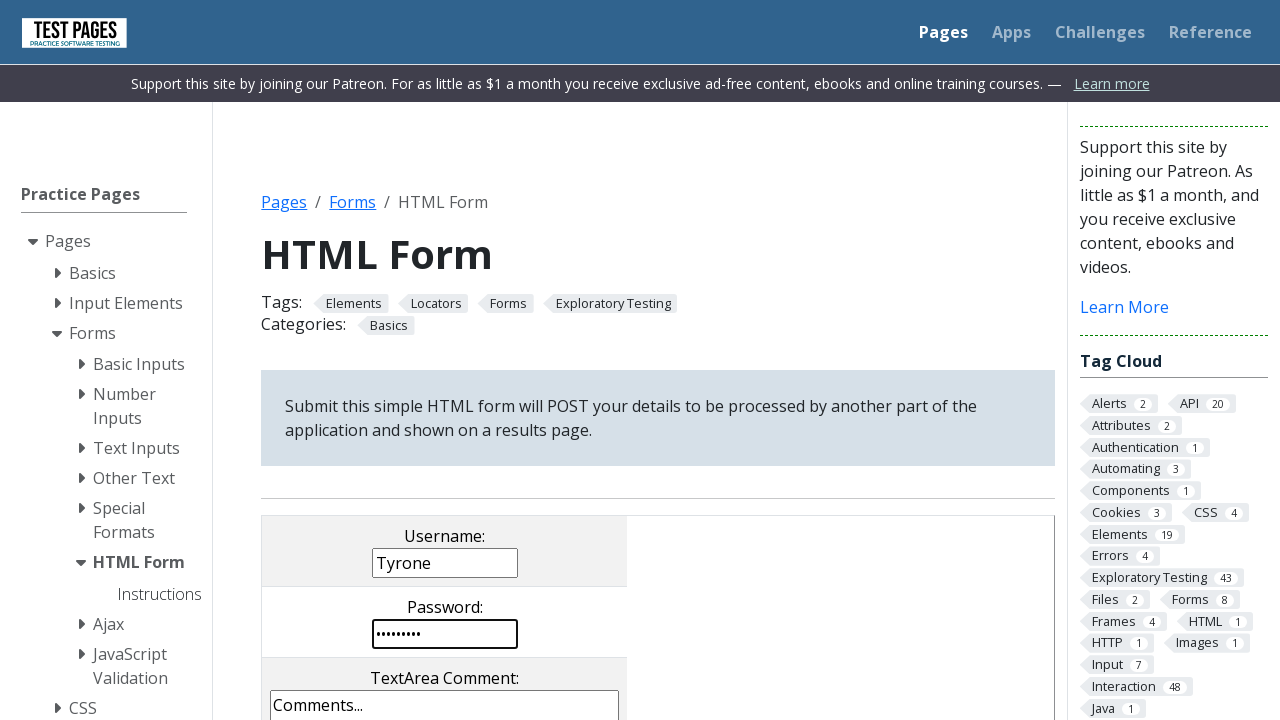

Filled textarea with comment text on textarea[name='comments']
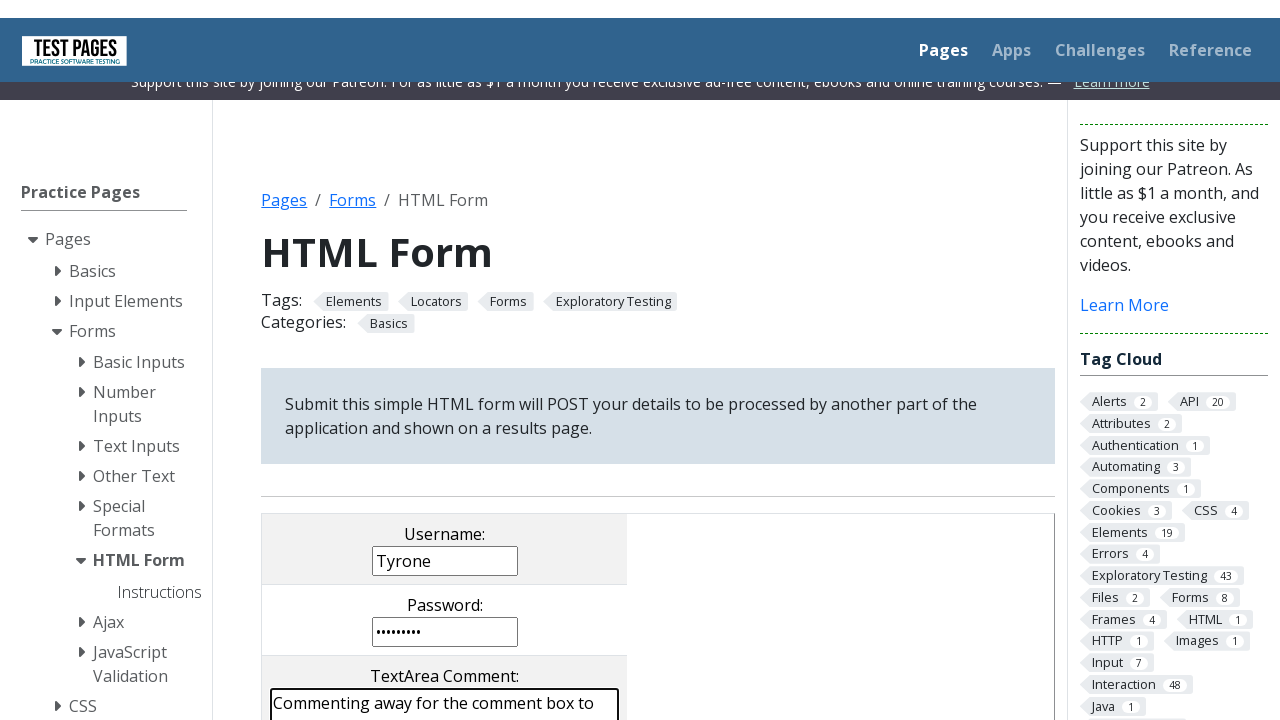

Toggled checkbox 1 on at (299, 360) on input[value='cb1']
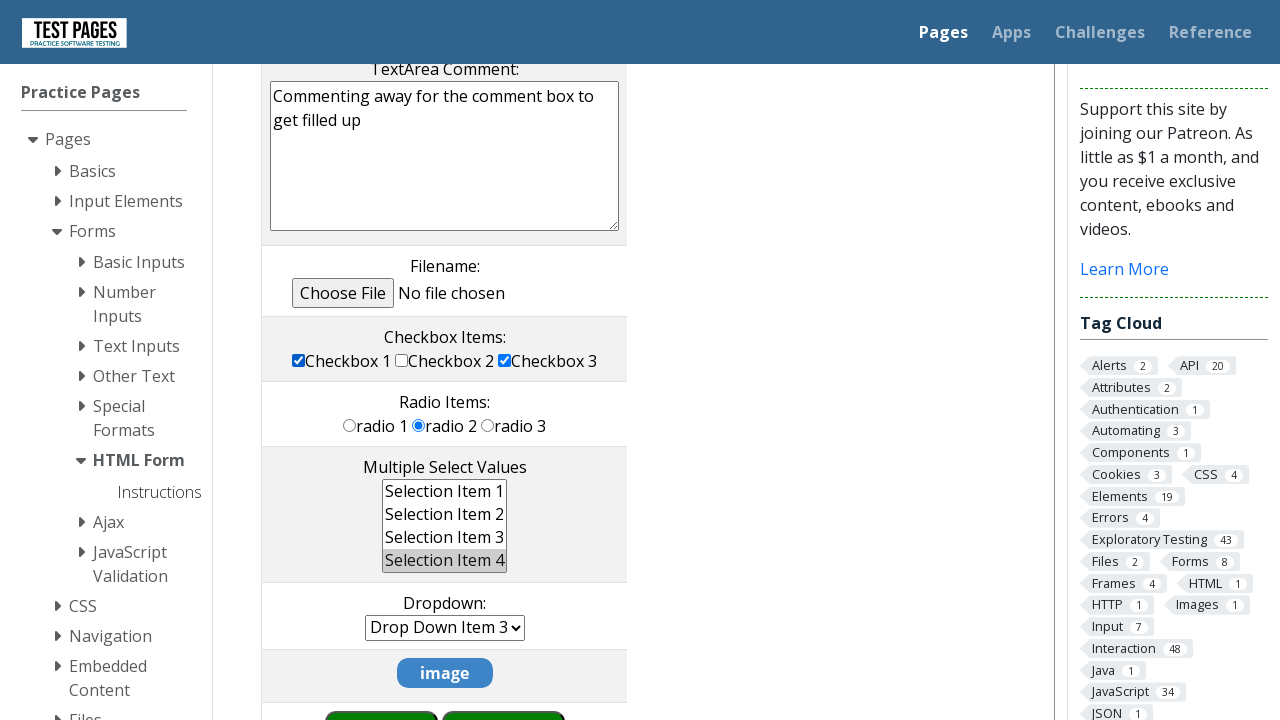

Toggled checkbox 1 off at (299, 360) on input[value='cb1']
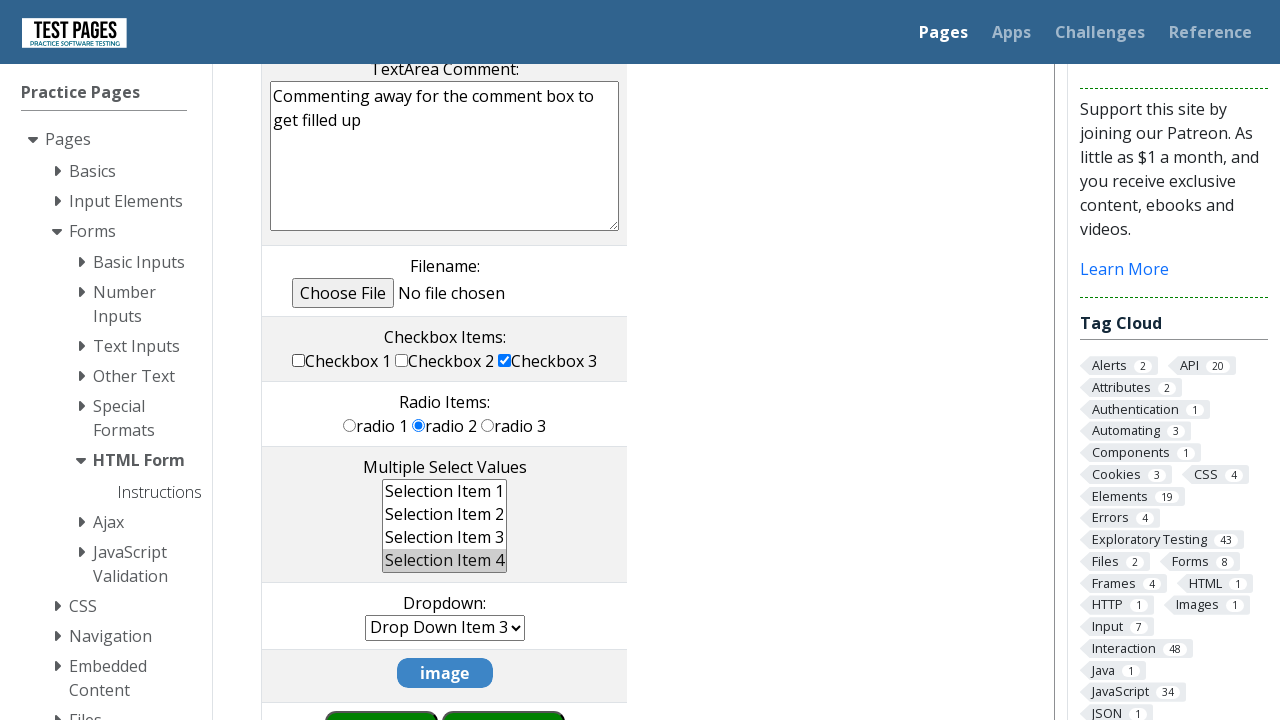

Toggled checkbox 2 on at (402, 360) on input[value='cb2']
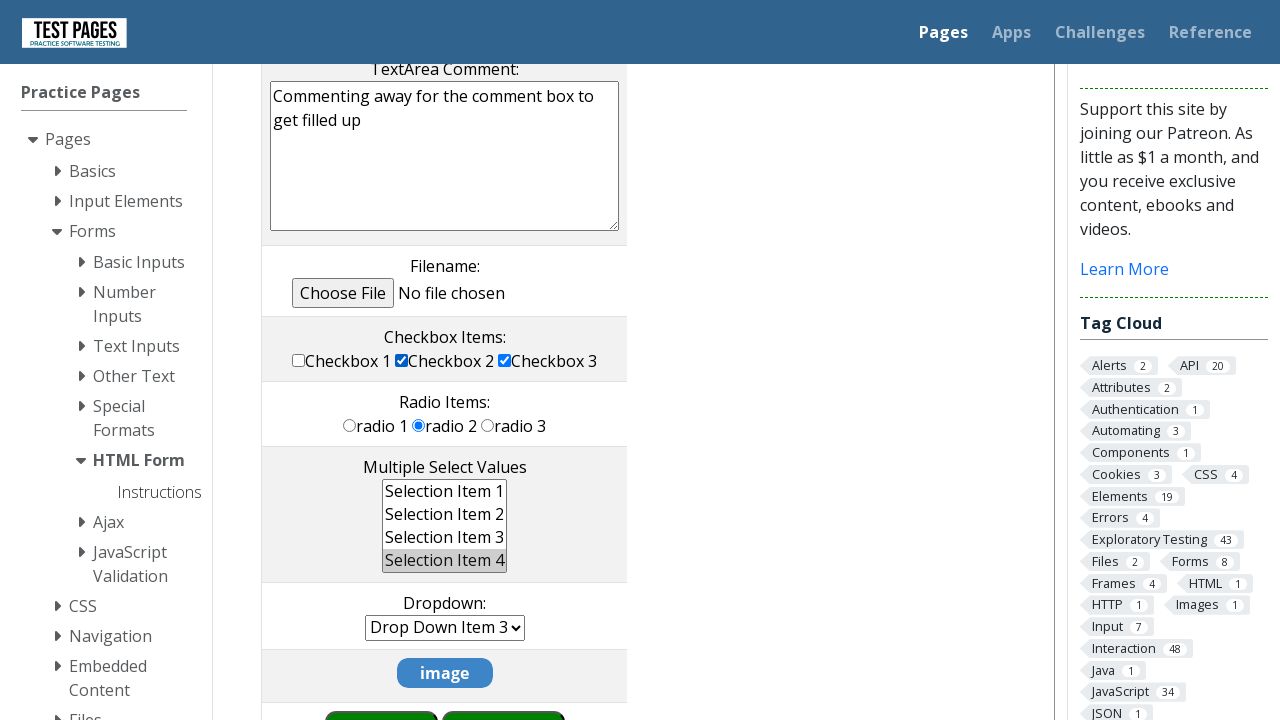

Toggled checkbox 2 off at (402, 360) on input[value='cb2']
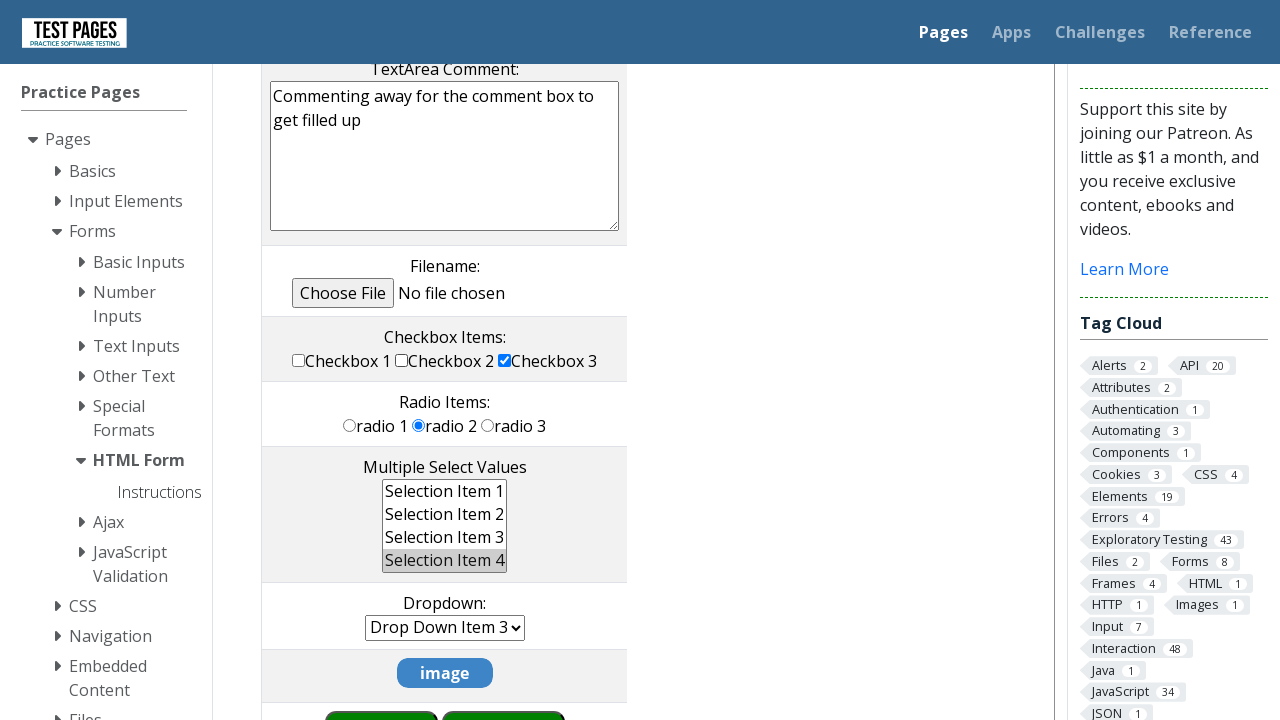

Selected radio button 1 at (350, 425) on input[value='rd1']
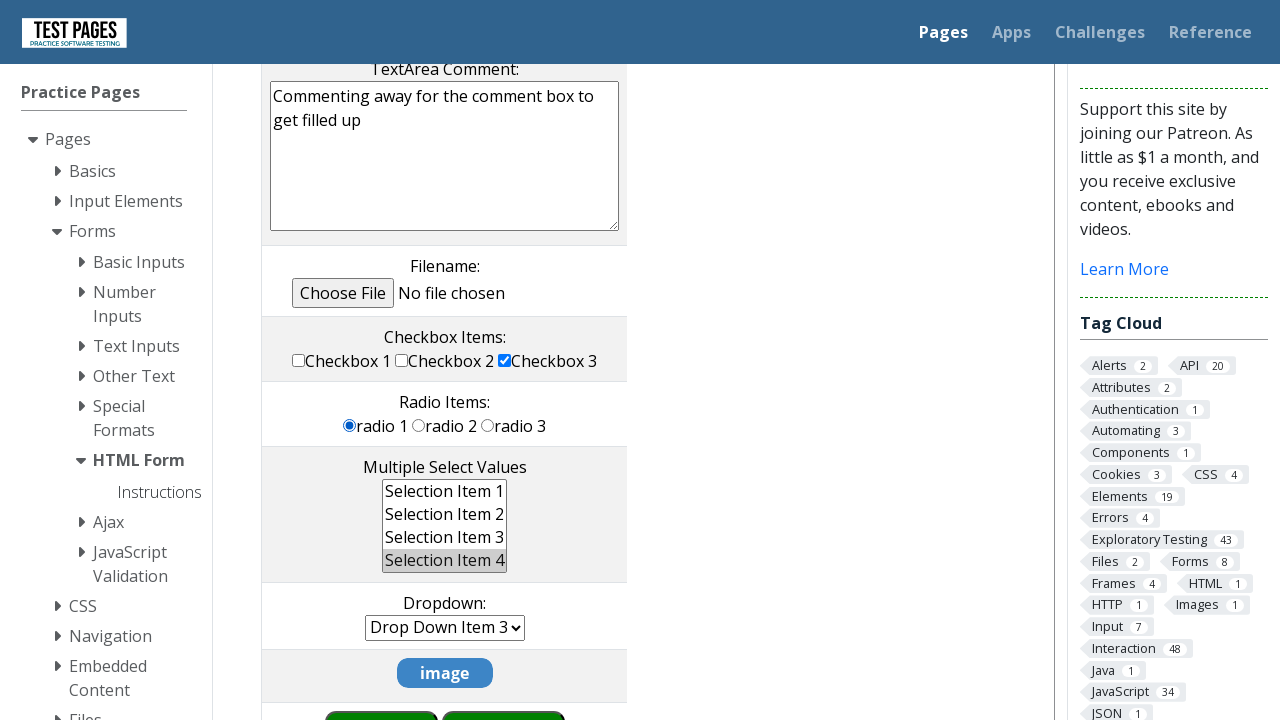

Selected radio button 3 at (488, 425) on input[value='rd3']
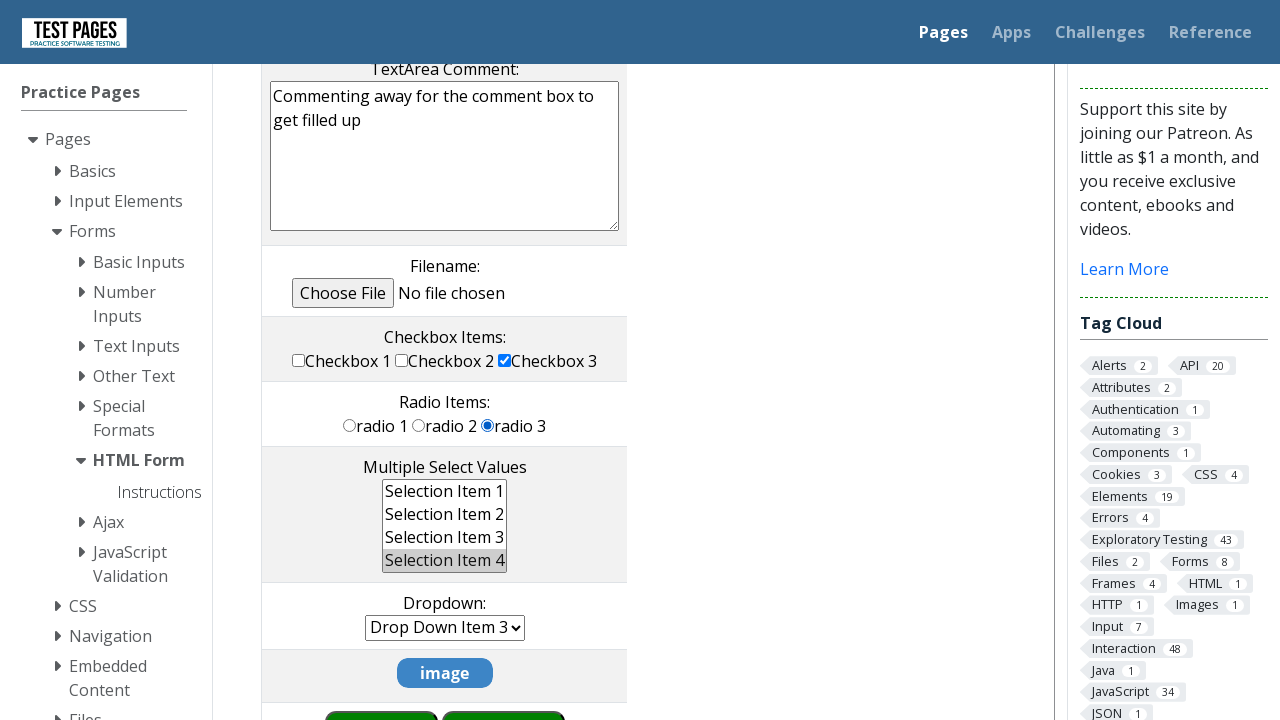

Selected all four options in multi-select dropdown on select[name='multipleselect[]']
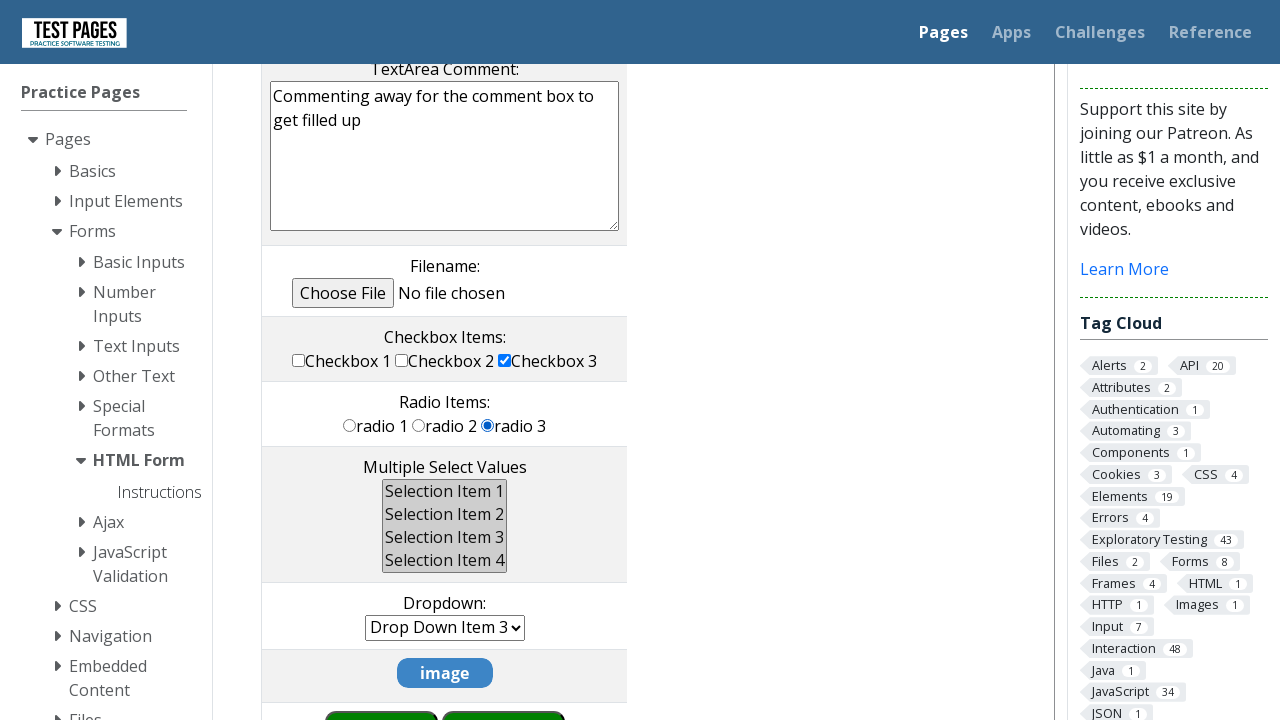

Clicked dropdown menu at (445, 628) on select[name='dropdown']
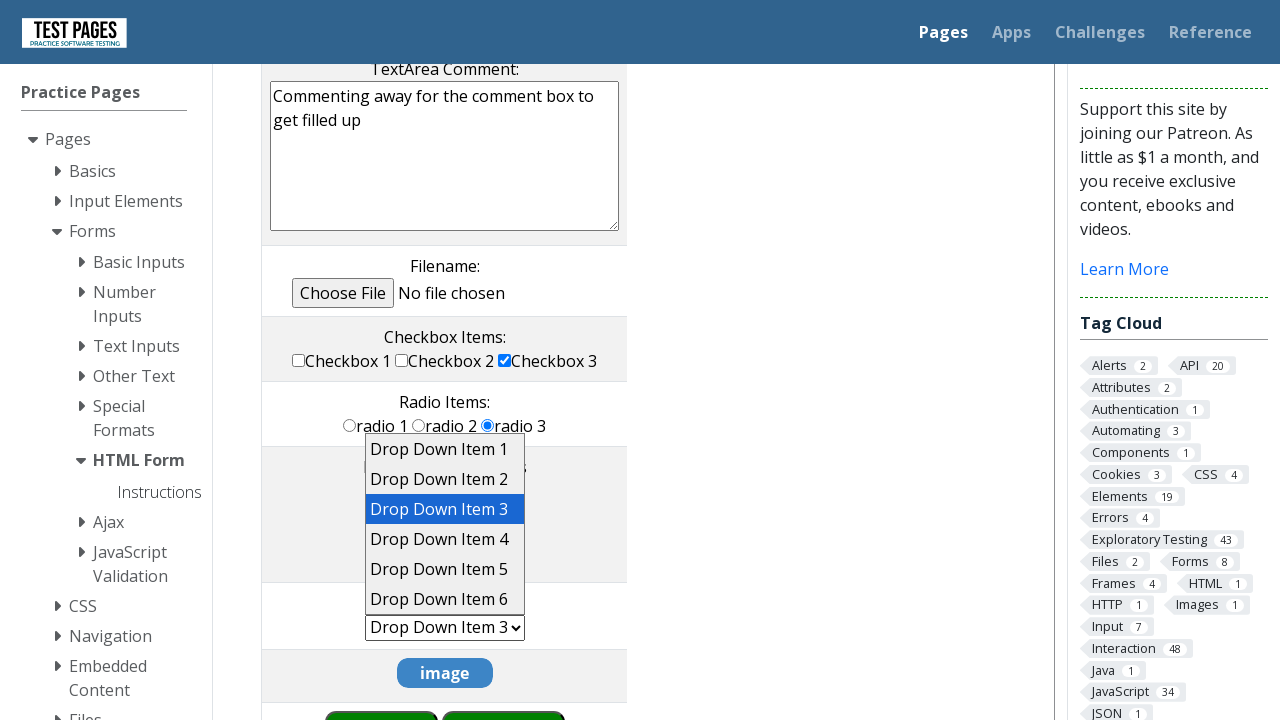

Scrolled submit button into view
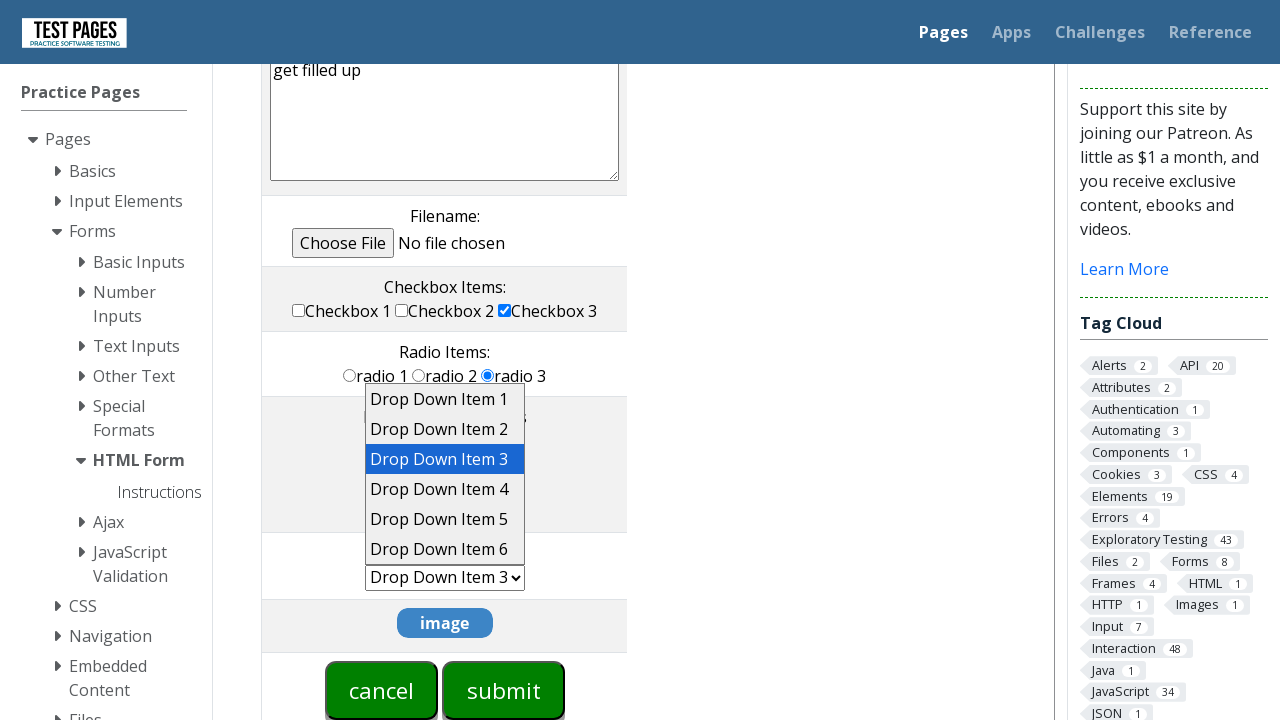

Clicked submit button to submit the form at (504, 690) on input[type='submit']
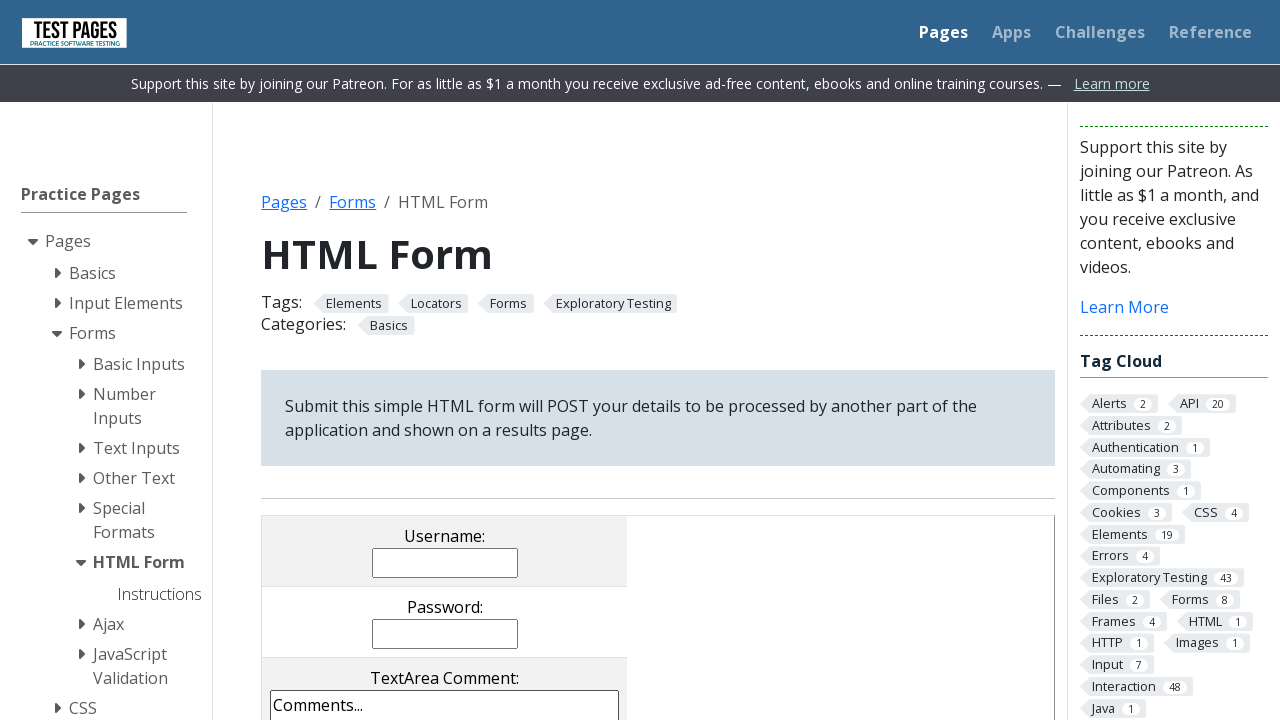

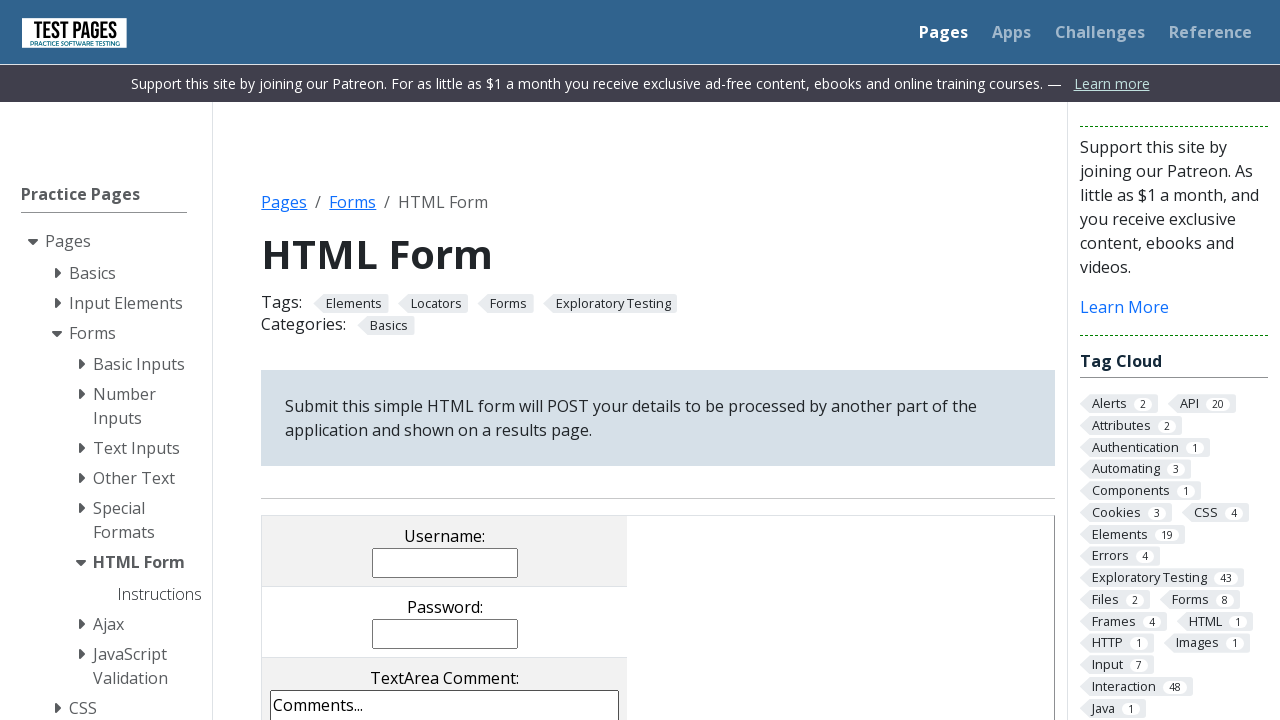